Navigates to the-internet.herokuapp.com, clicks on the Dropdown link, and interacts with the dropdown select element by selecting options

Starting URL: http://the-internet.herokuapp.com/

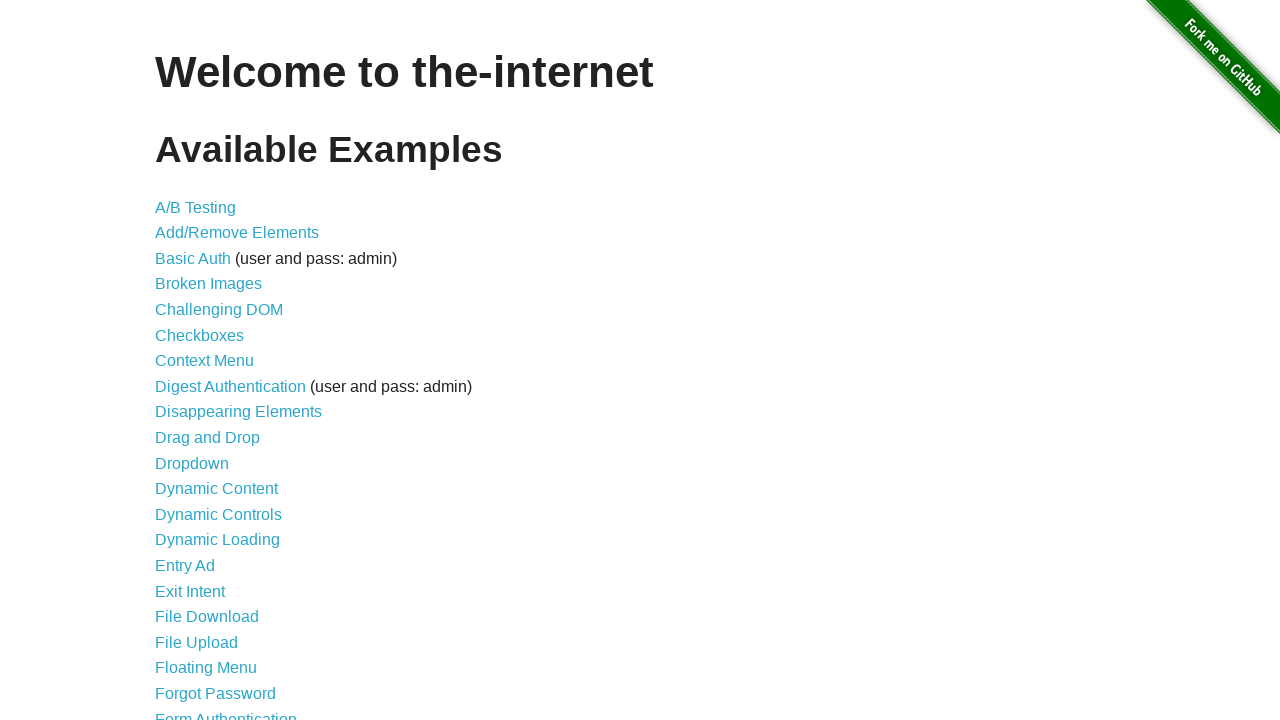

Clicked on the Dropdown link (11th item in the list) at (192, 463) on xpath=//*[@id='content']/ul/li[11]/a
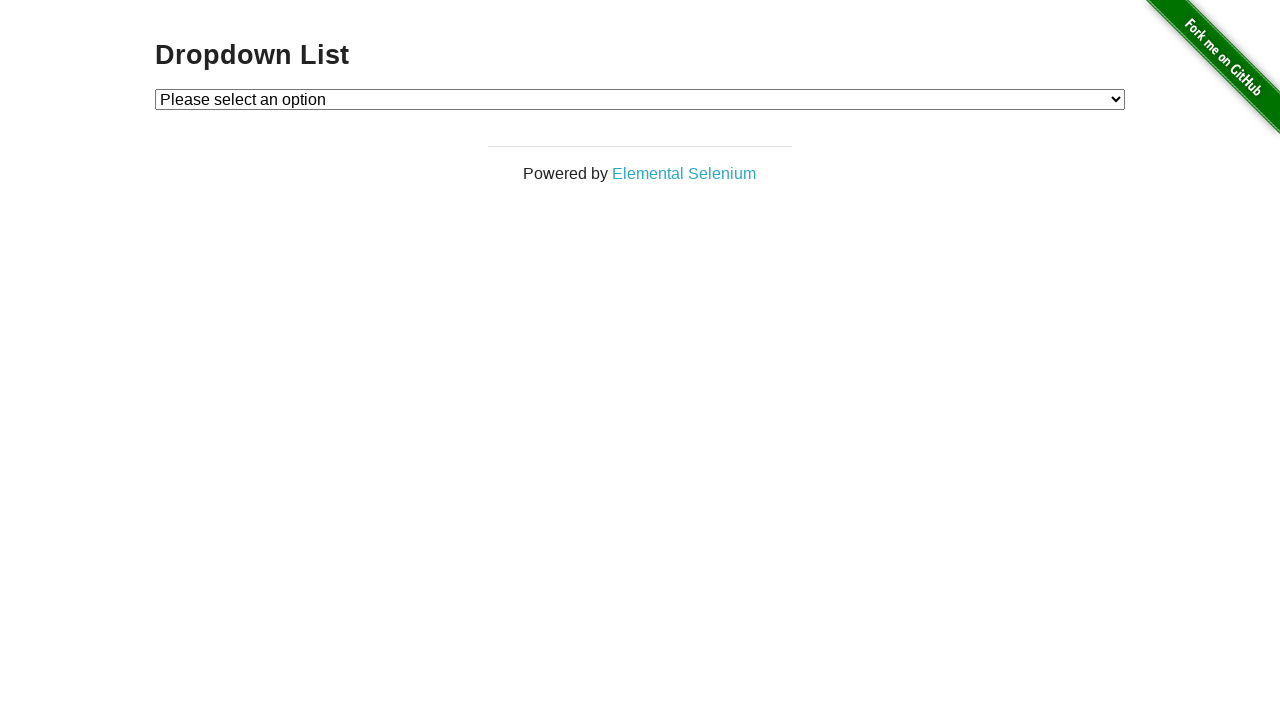

Dropdown element is now visible
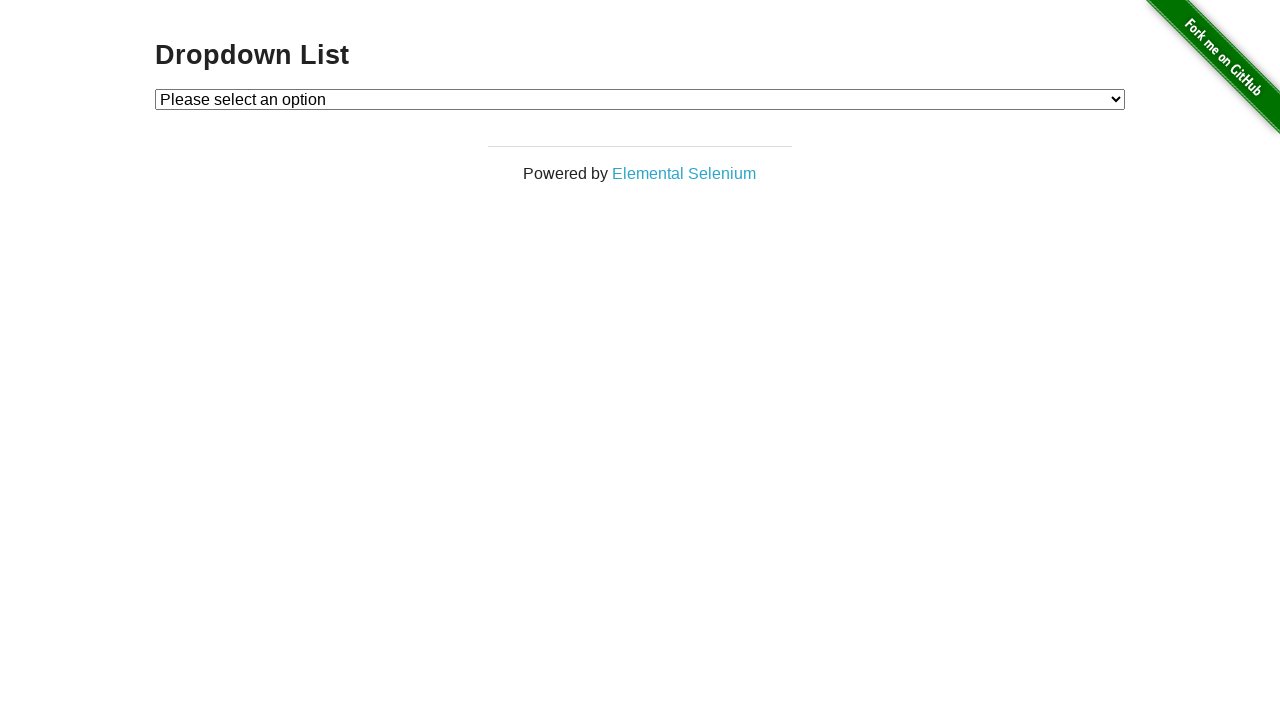

Selected Option 1 from the dropdown menu (index 1) on #dropdown
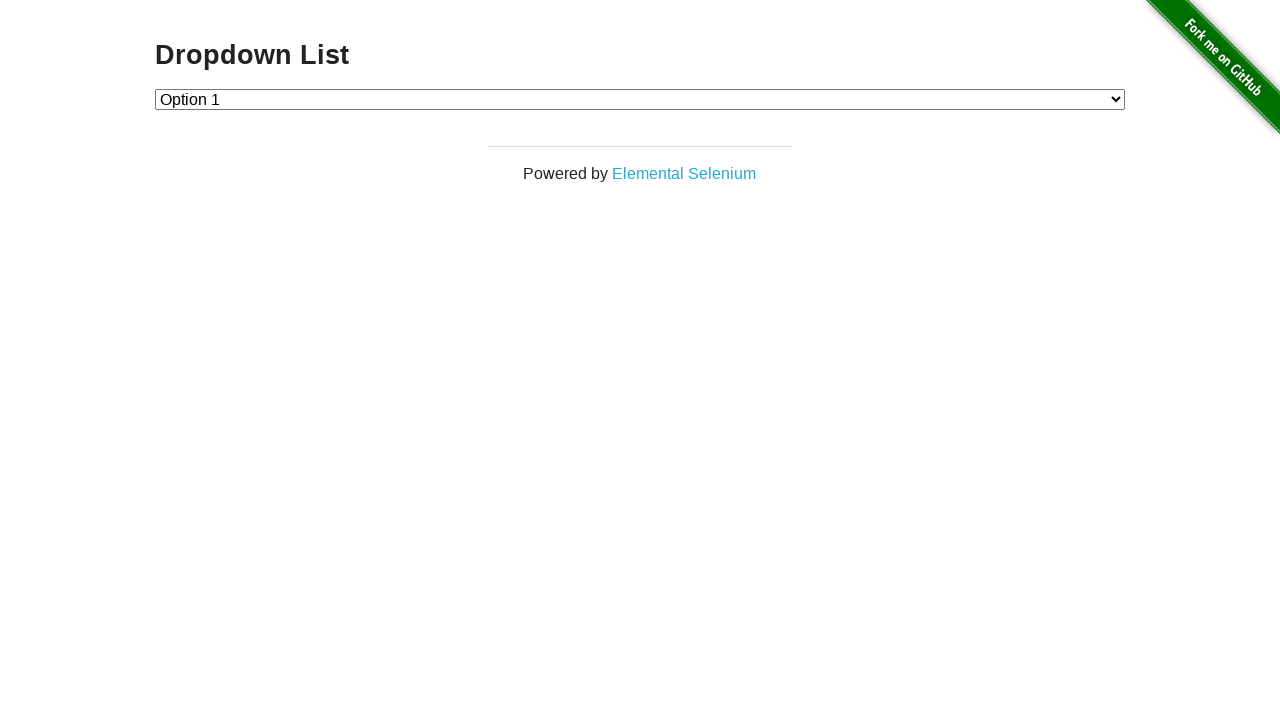

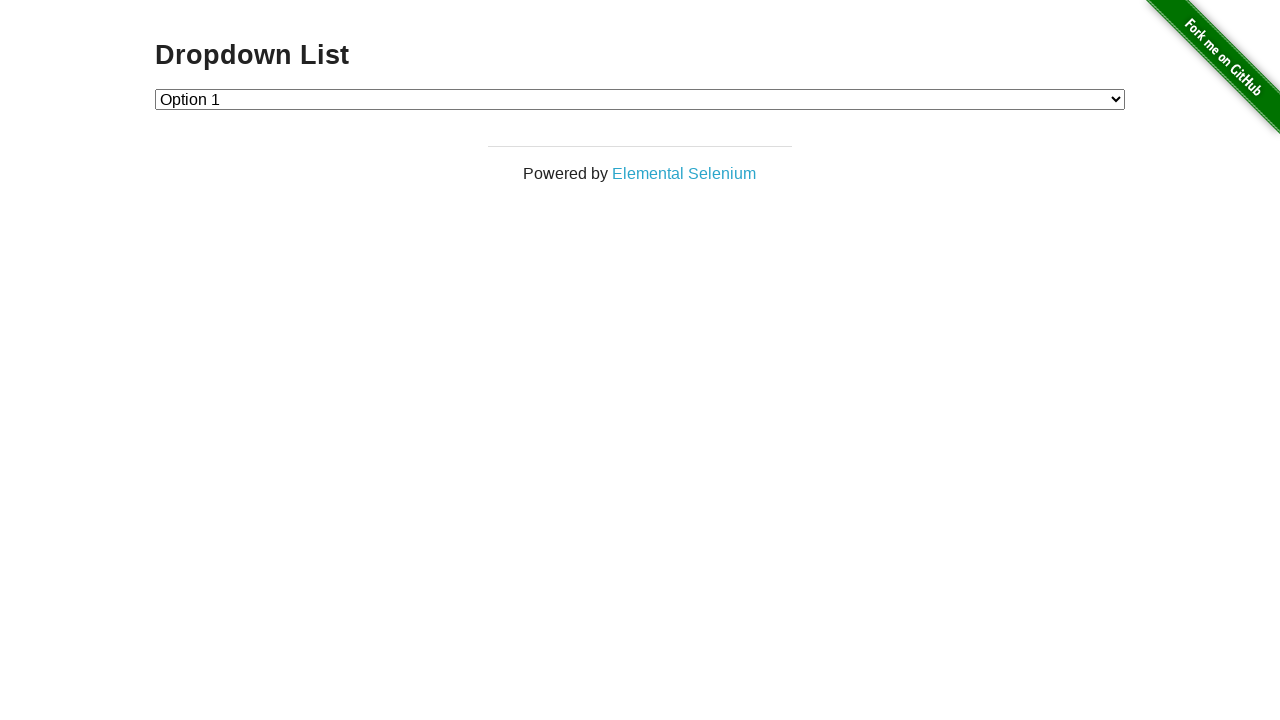